Tests pagination functionality by navigating through multiple pages of quotes using the "next" button, verifying that quotes are displayed on each page.

Starting URL: https://quotes.toscrape.com/page/1/

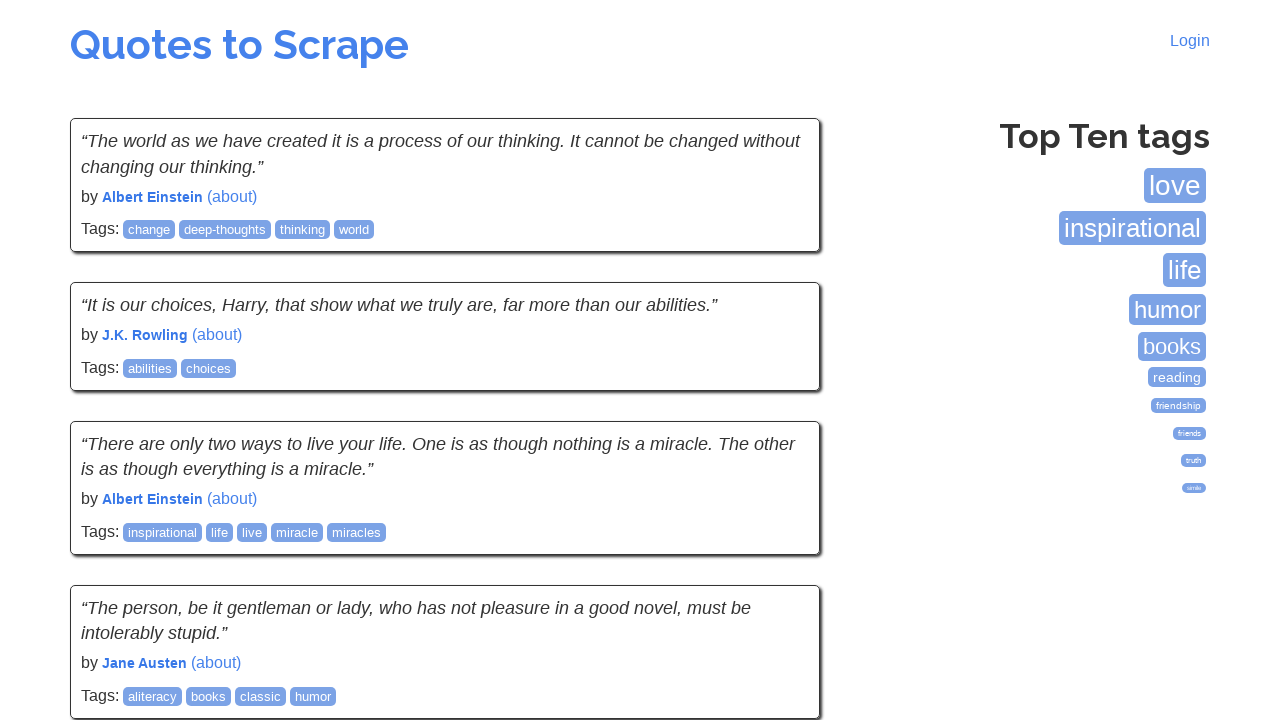

Waited for quotes to load on first page
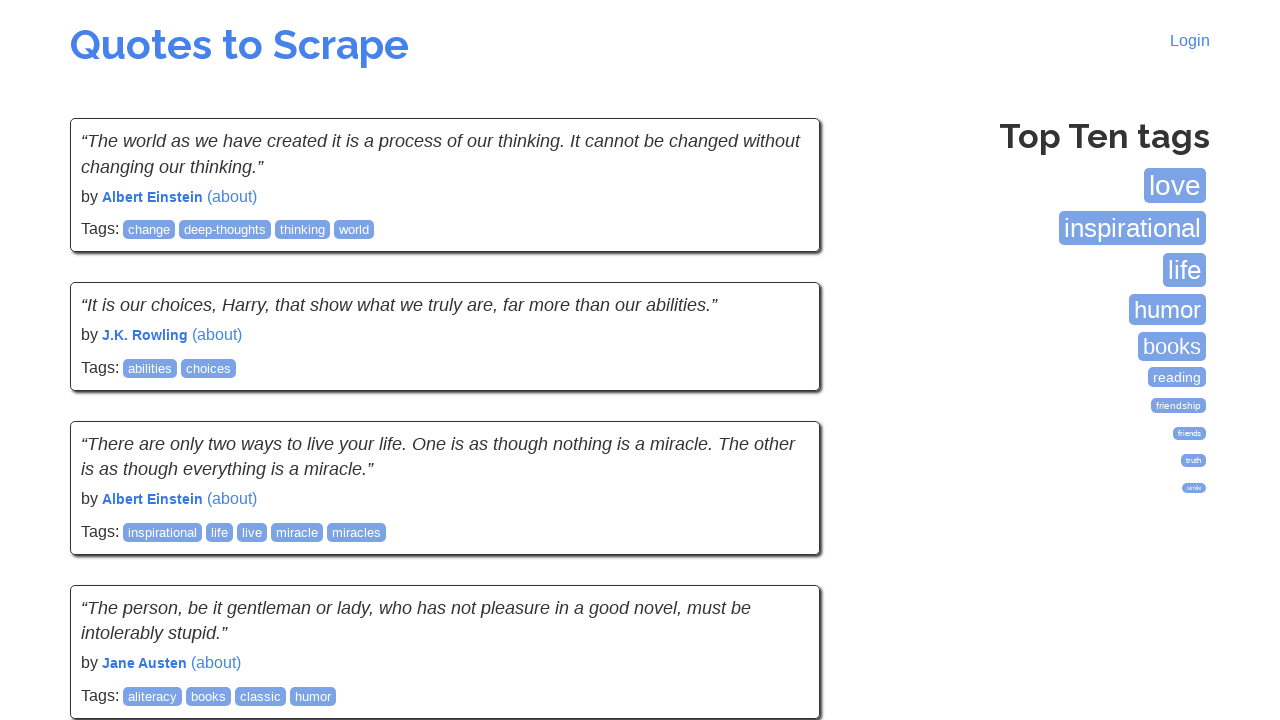

Verified quotes are displayed on page 1
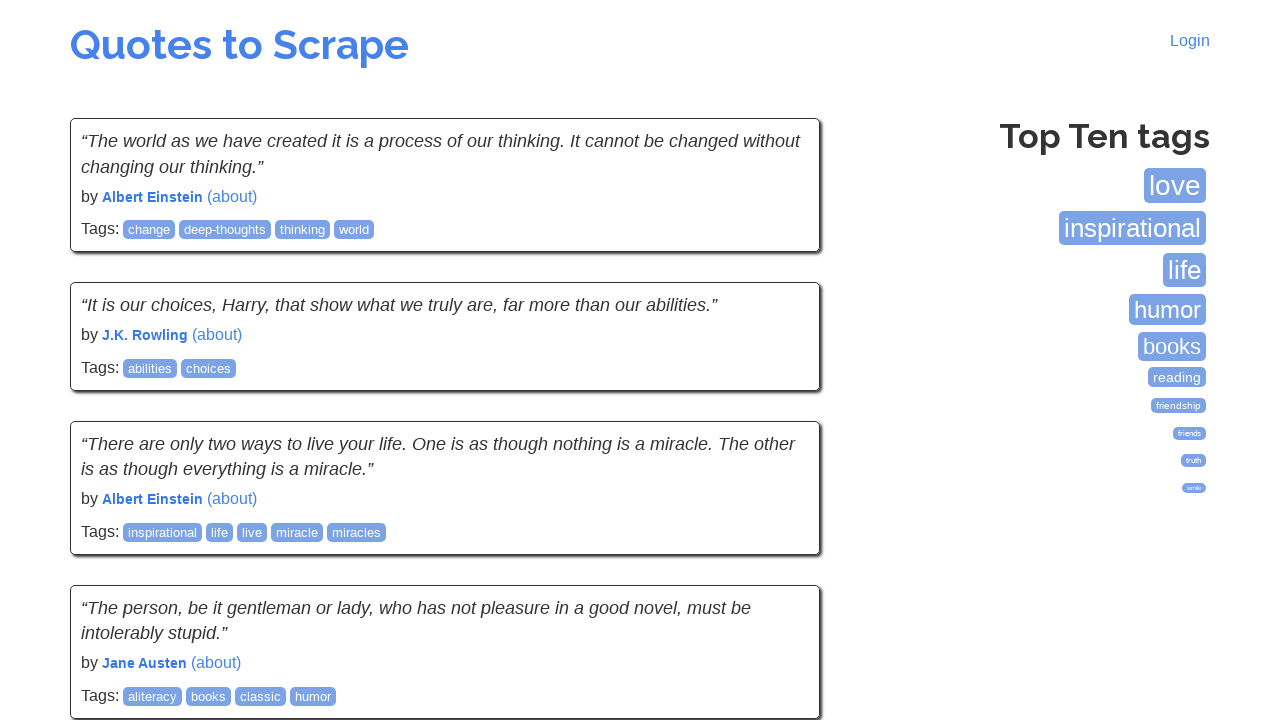

Located next button on page 1
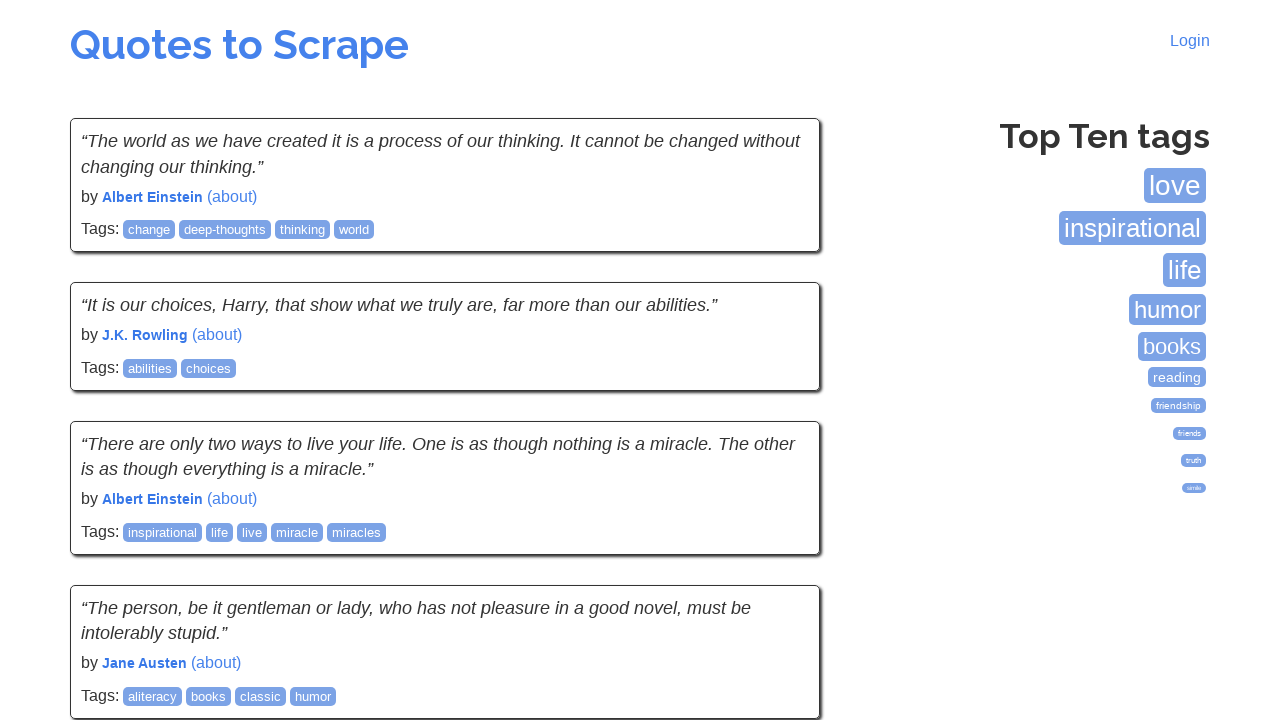

Clicked next button to navigate to page 2 at (778, 542) on li.next a
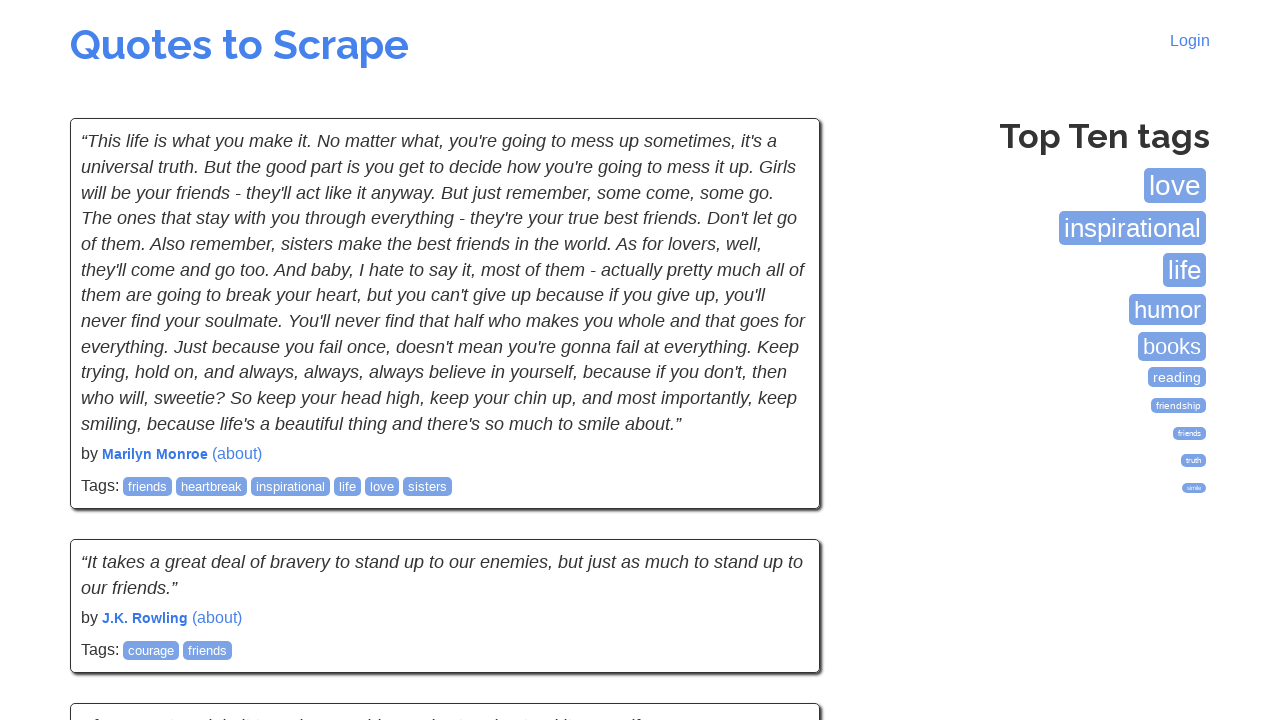

Waited for quotes to load on page 2
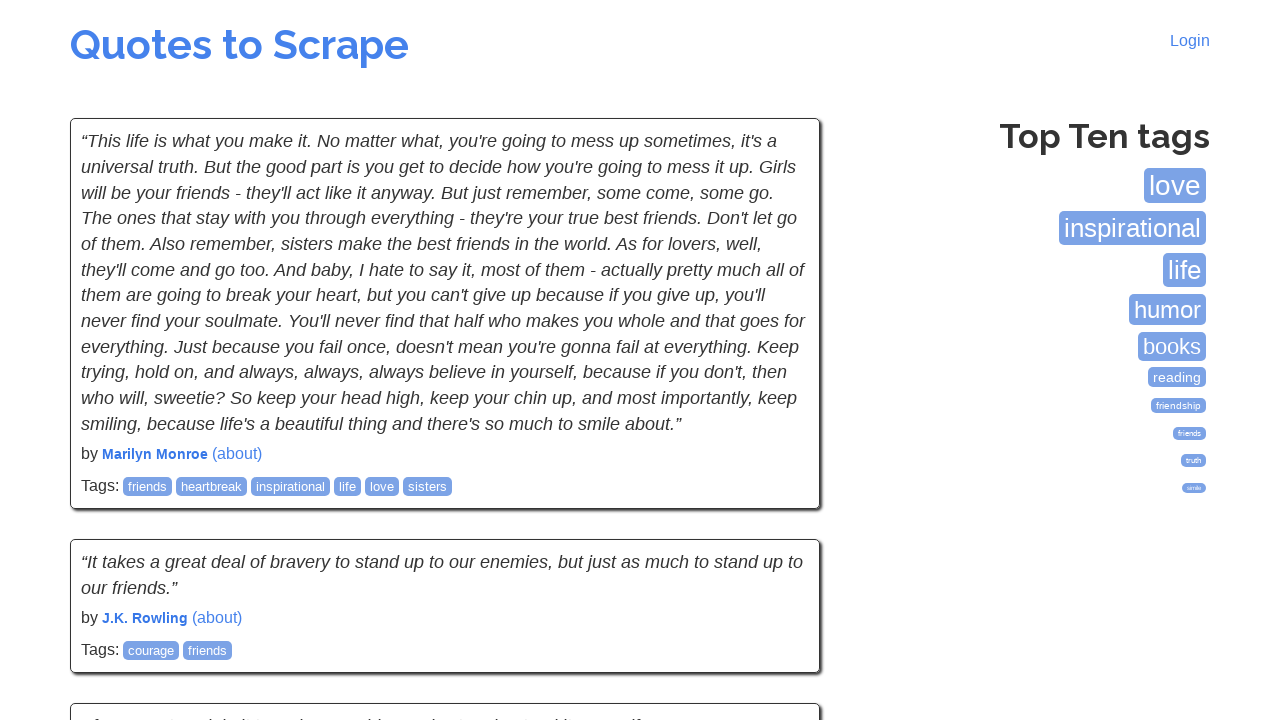

Verified quotes are displayed on page 2
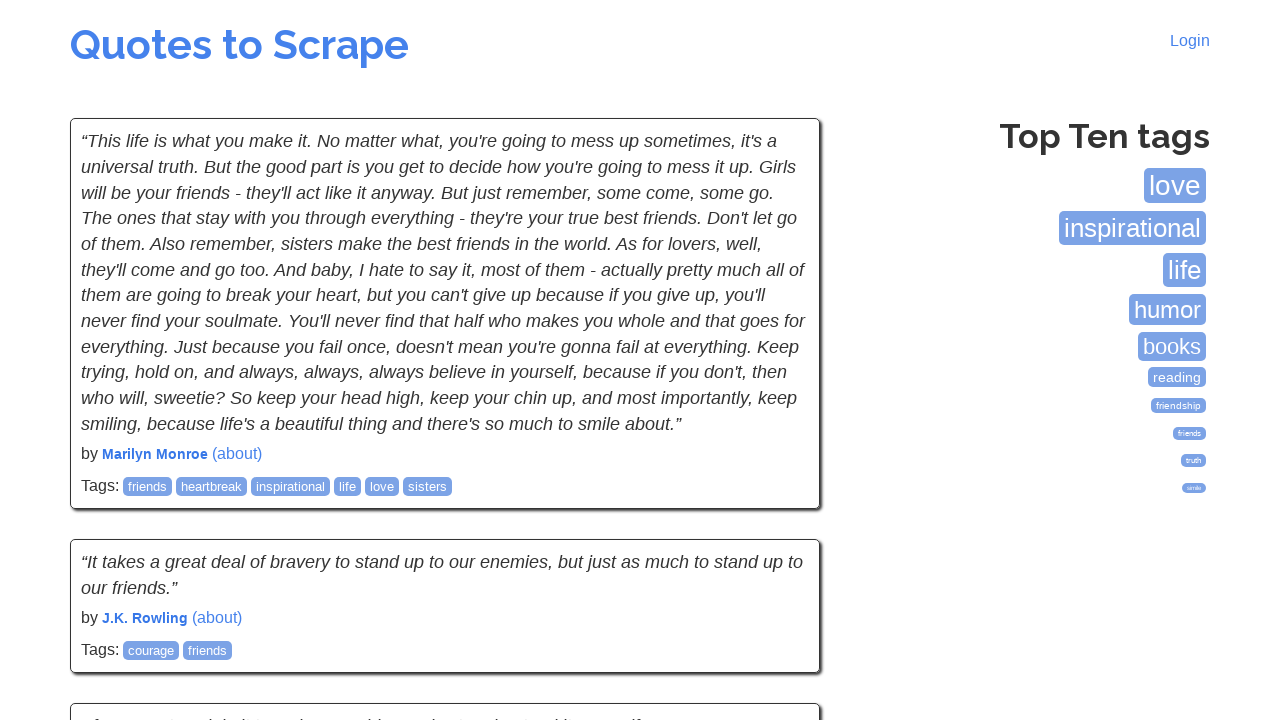

Located next button on page 2
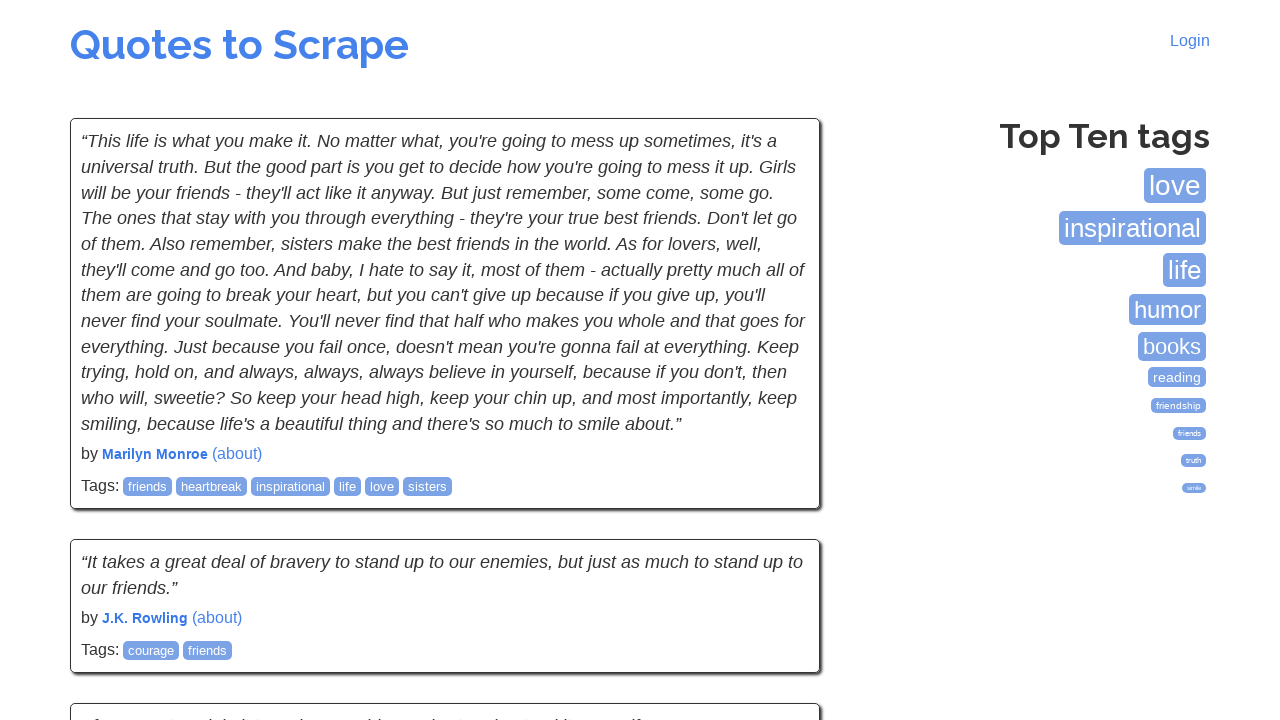

Clicked next button to navigate to page 3 at (778, 542) on li.next a
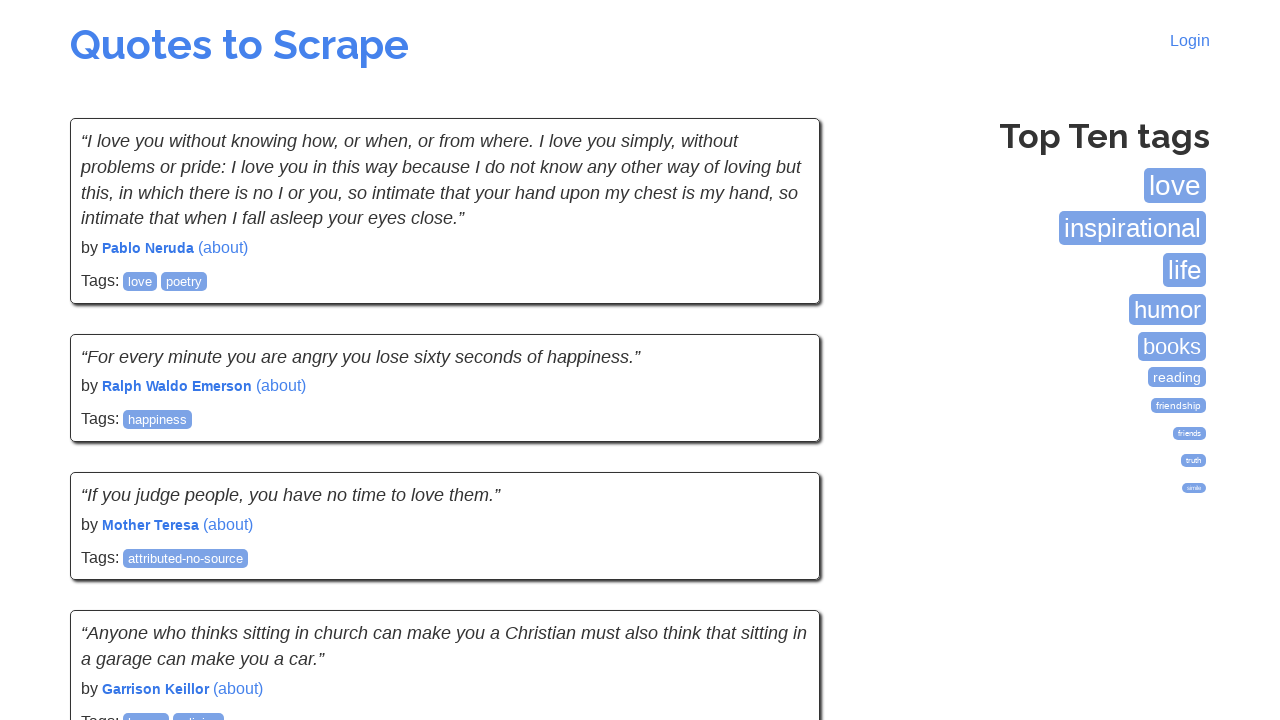

Waited for quotes to load on page 3
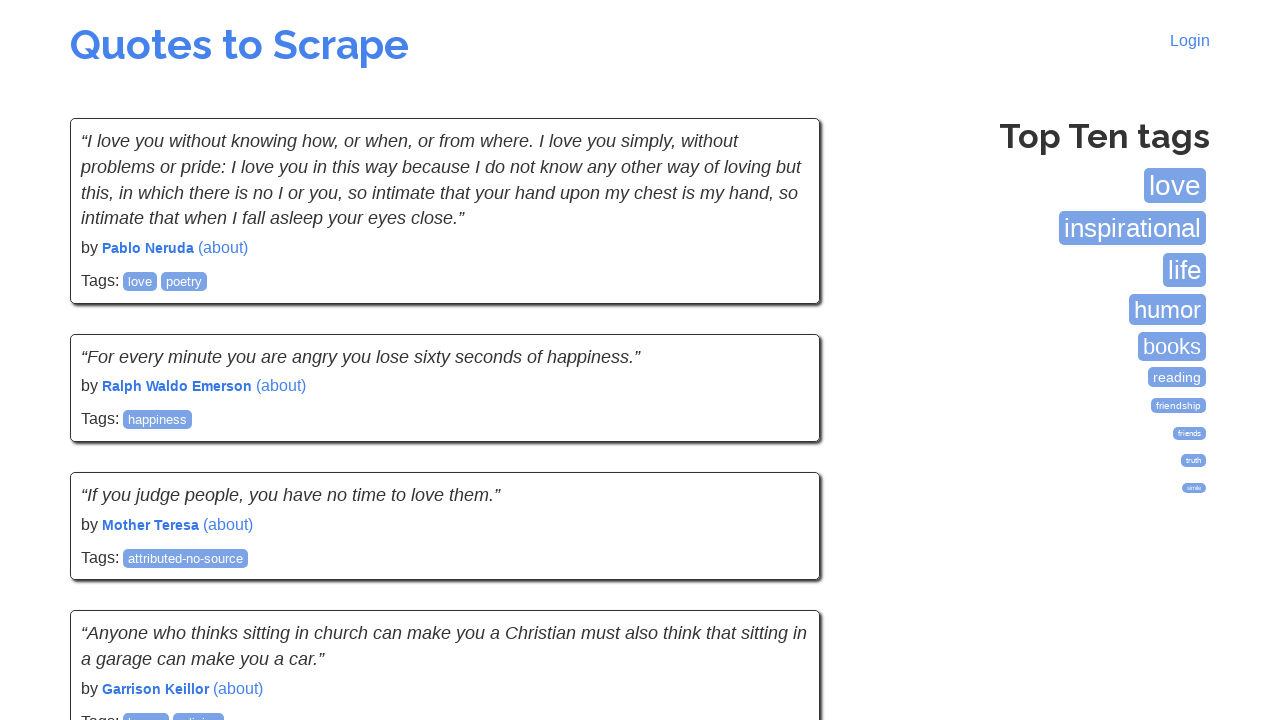

Verified quotes are displayed on page 3
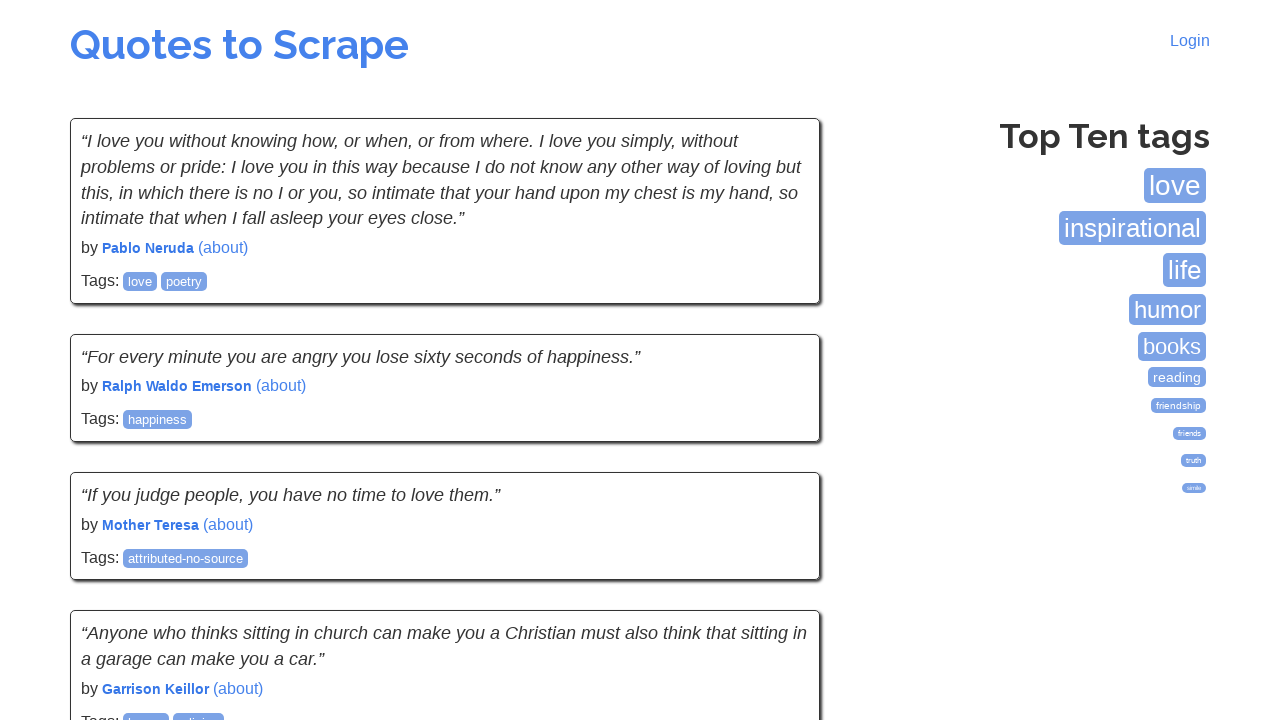

Located next button on page 3
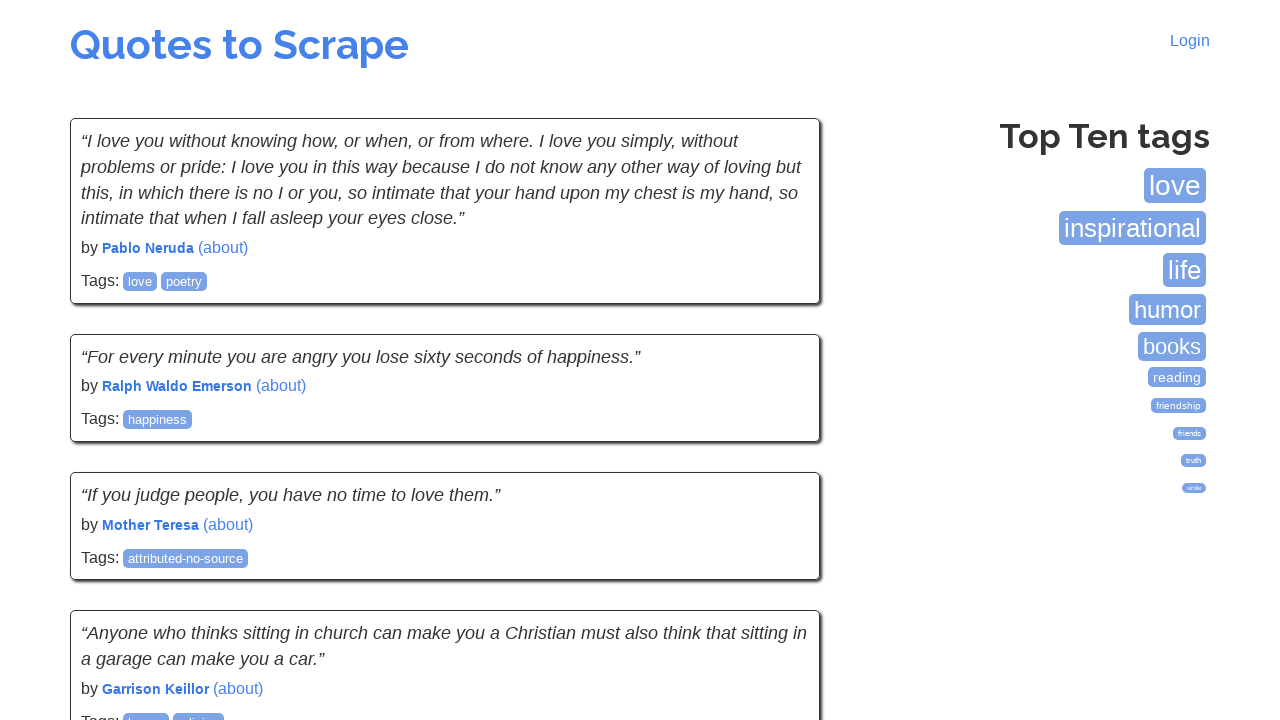

Clicked next button to navigate to page 4 at (778, 542) on li.next a
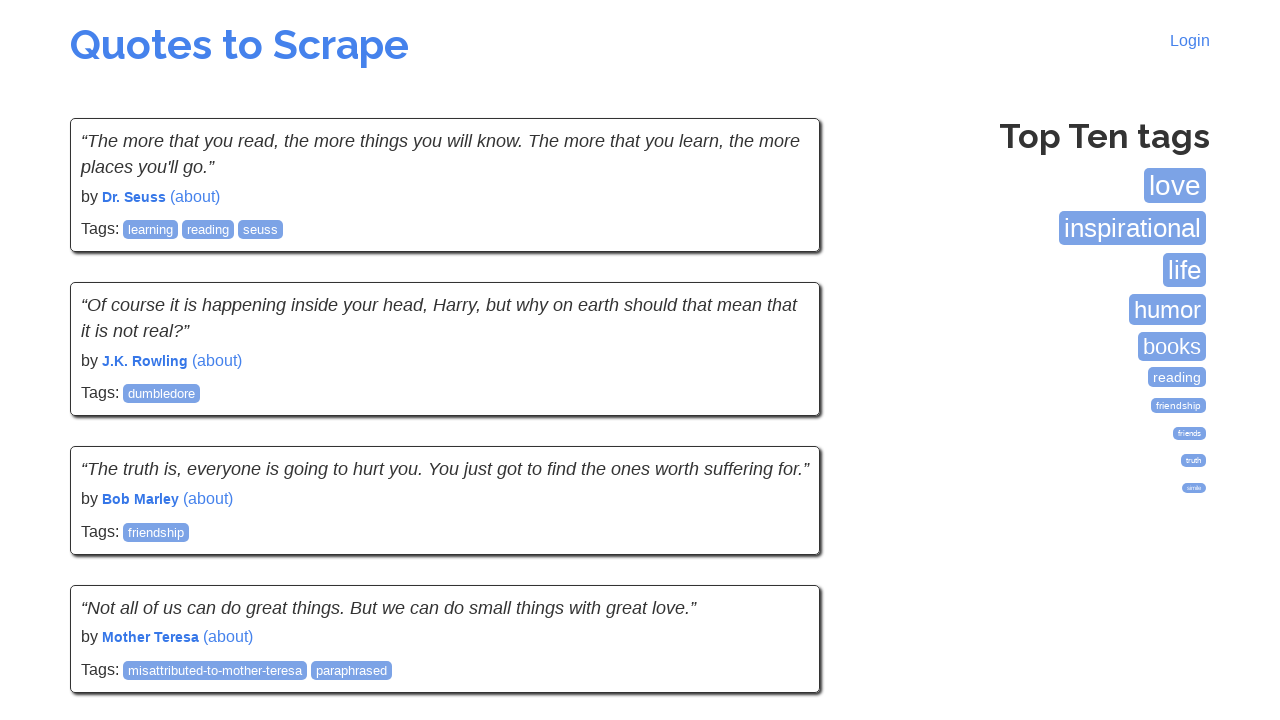

Waited for quotes to load on page 4
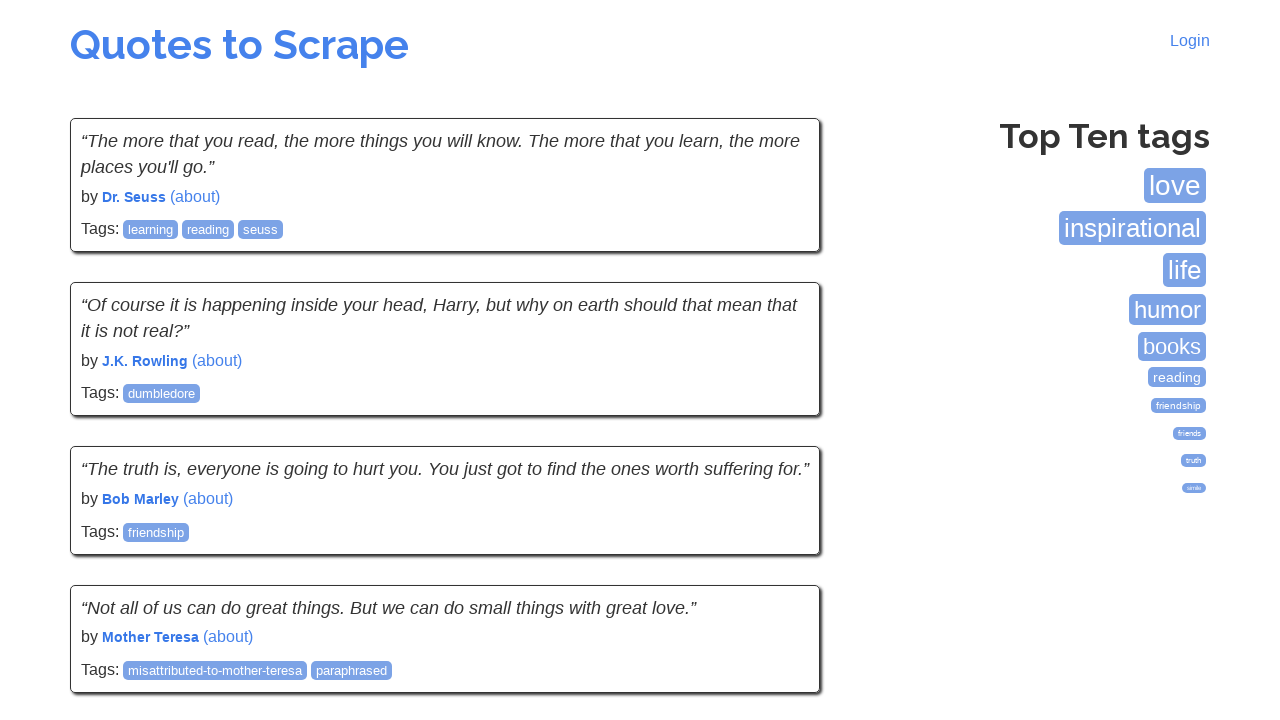

Verified quotes are displayed on page 4
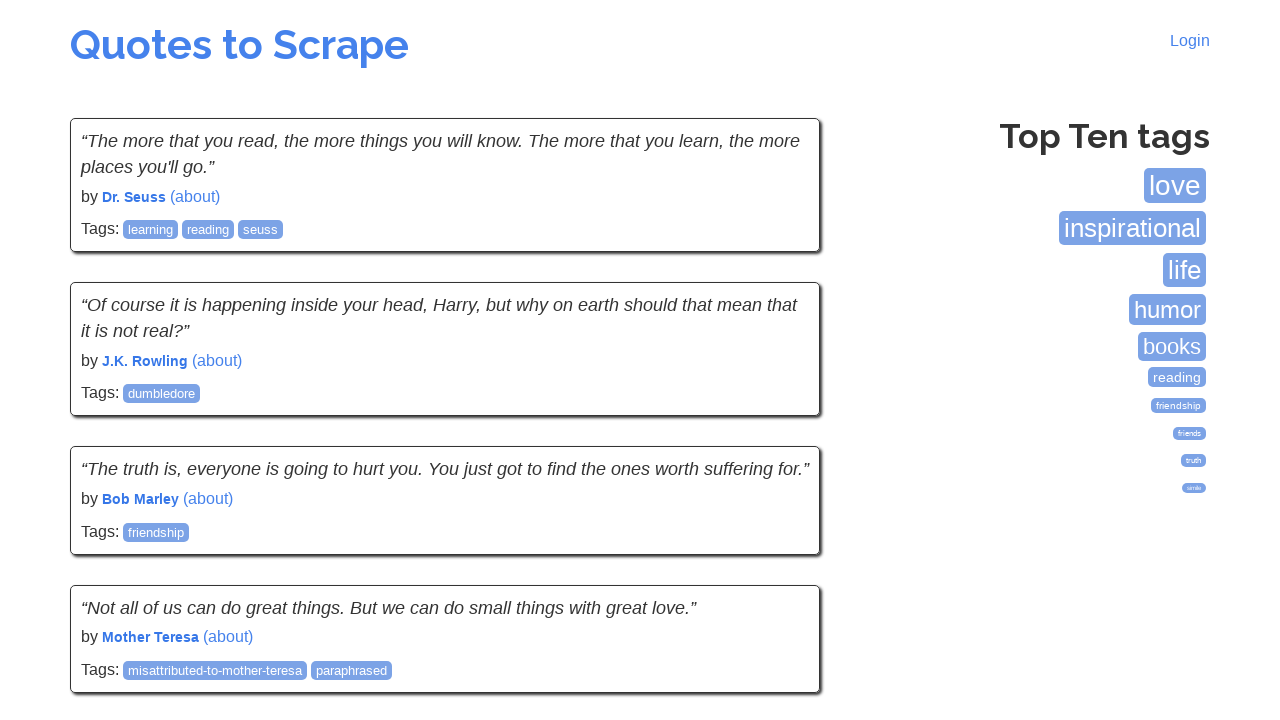

Located next button on page 4
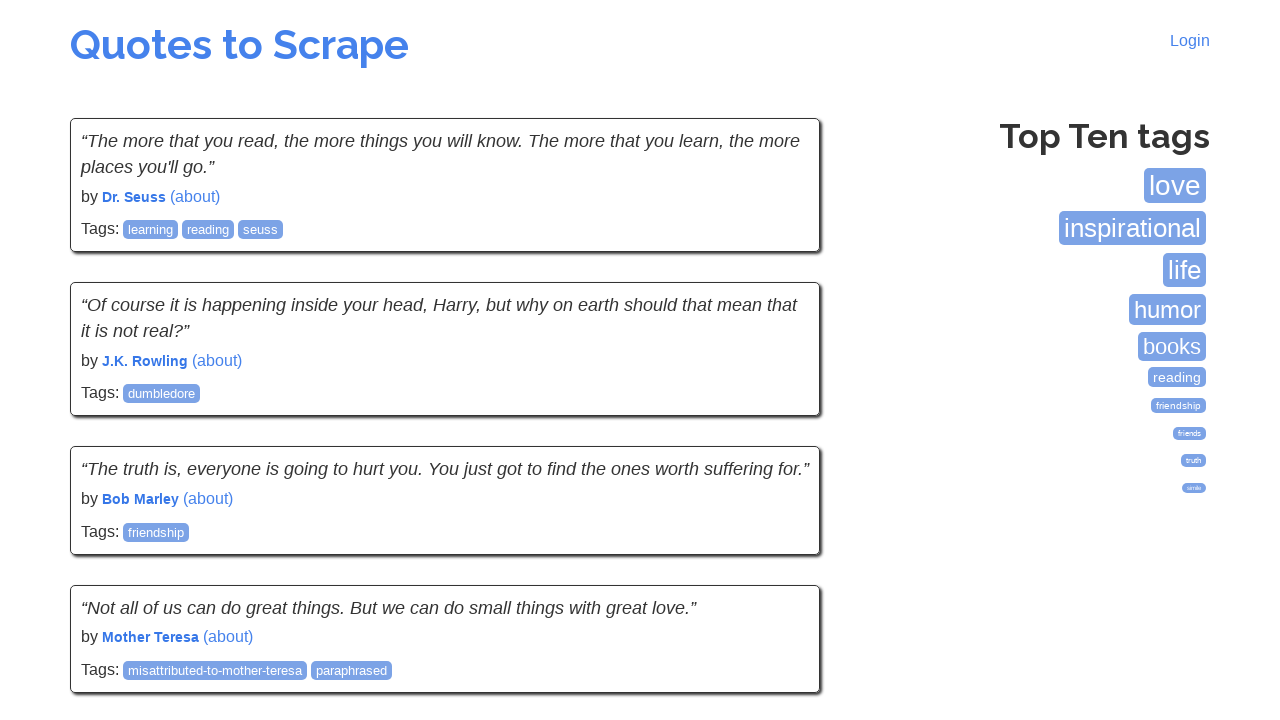

Clicked next button to navigate to page 5 at (778, 542) on li.next a
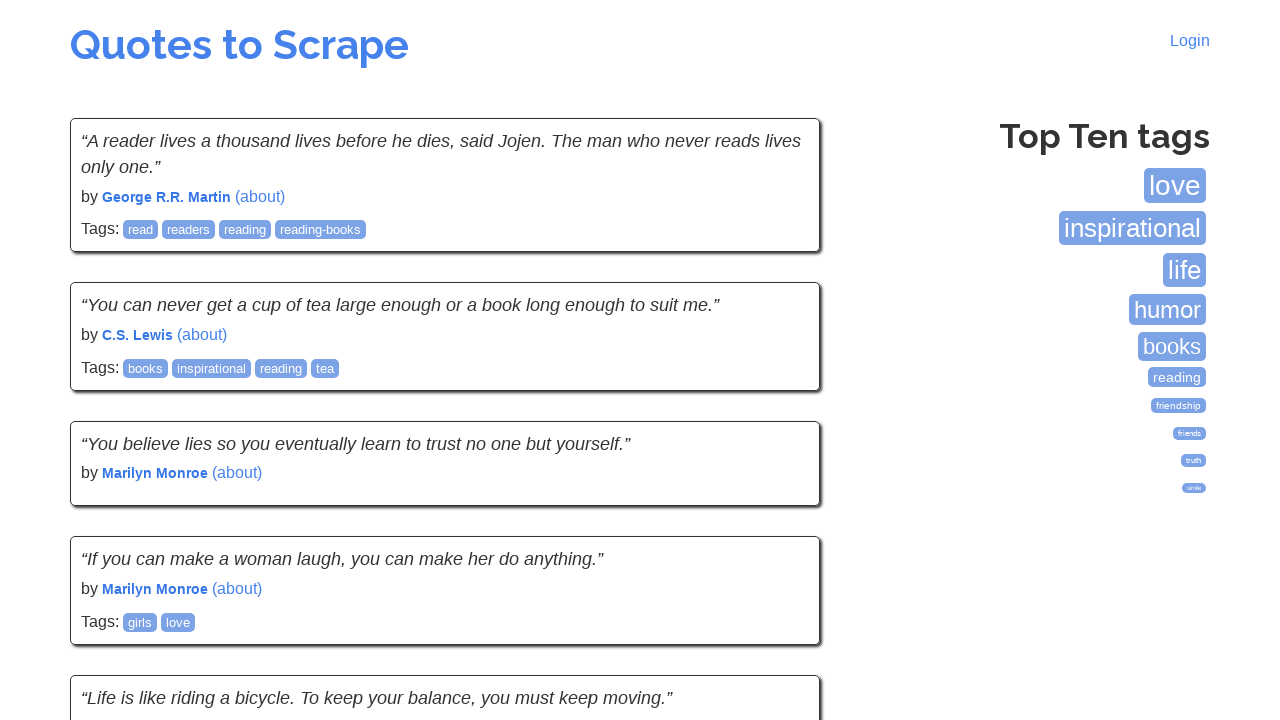

Waited for quotes to load on page 5
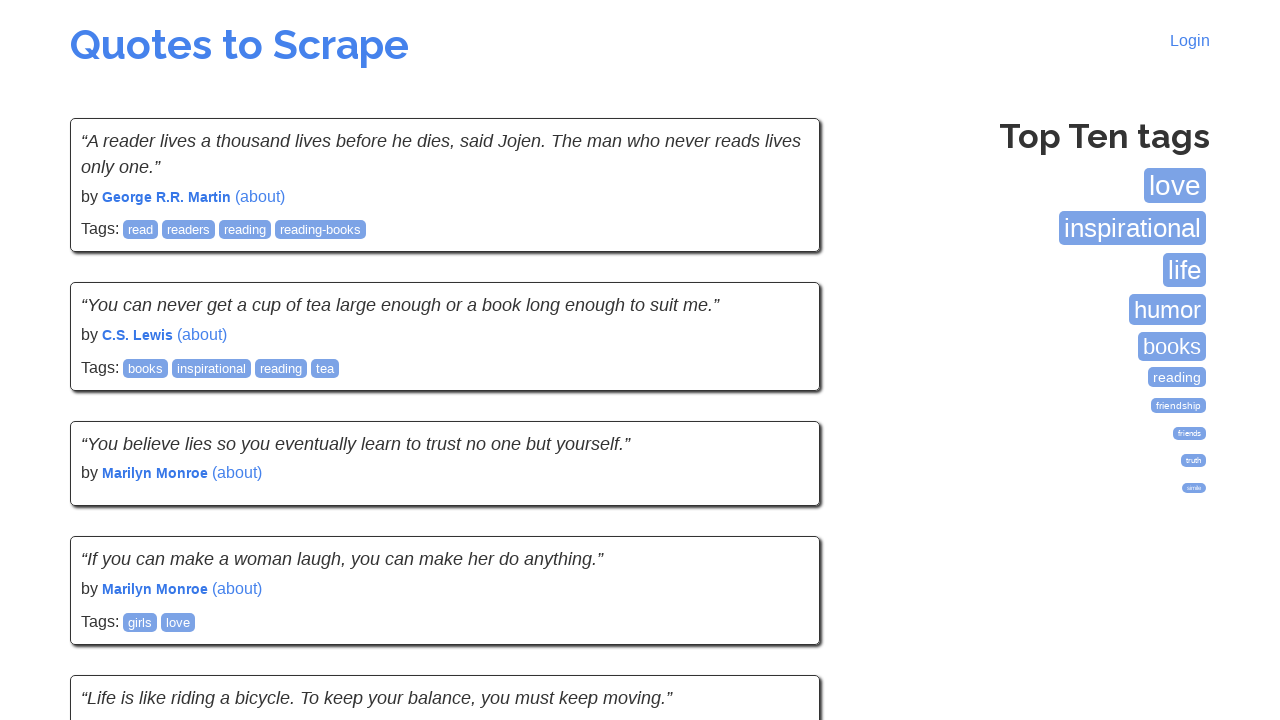

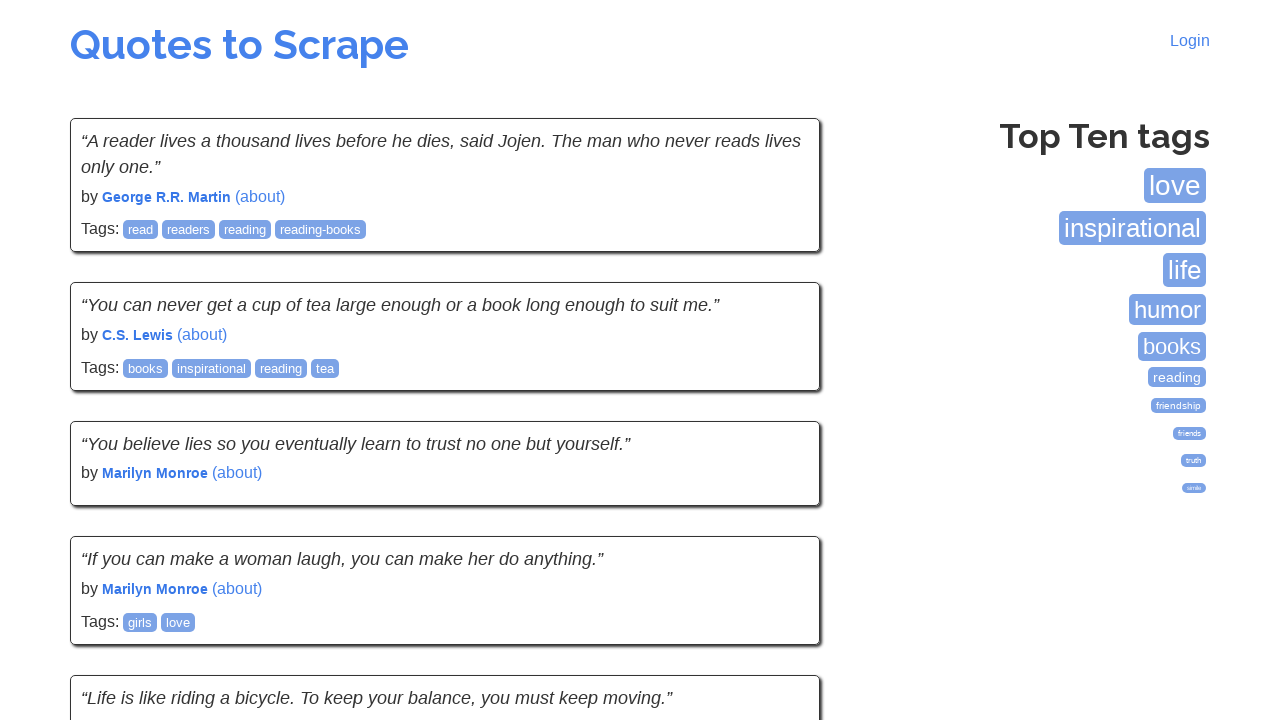